Tests an e-commerce flow by searching for products containing "ca", adding Cashews to cart, and proceeding through checkout to place an order

Starting URL: https://rahulshettyacademy.com/seleniumPractise/#/

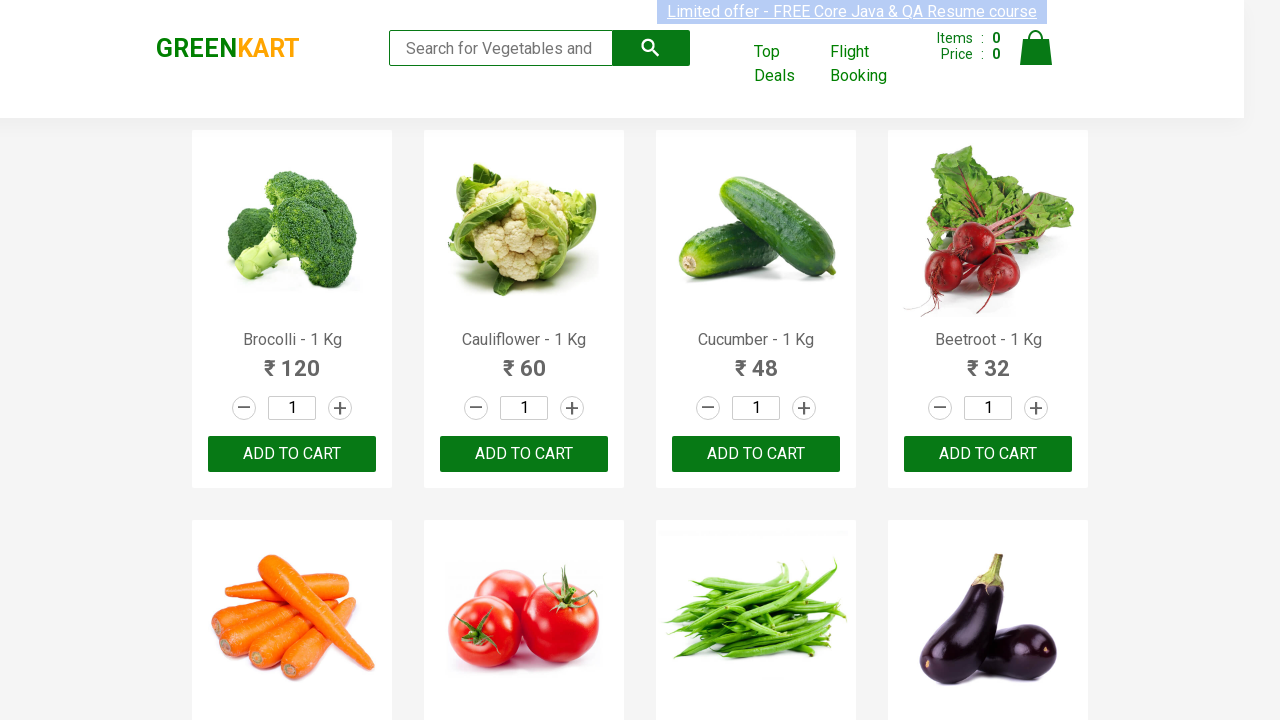

Entered 'ca' in search field on .search-keyword
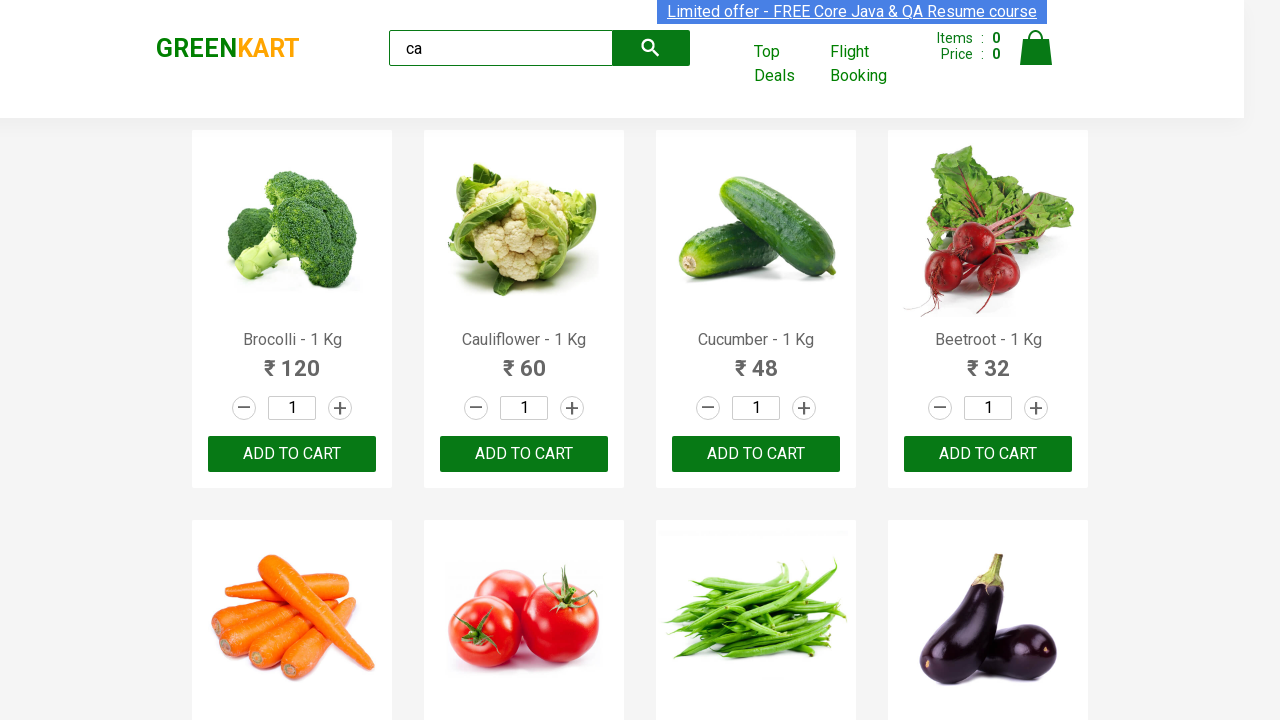

Waited for products to load
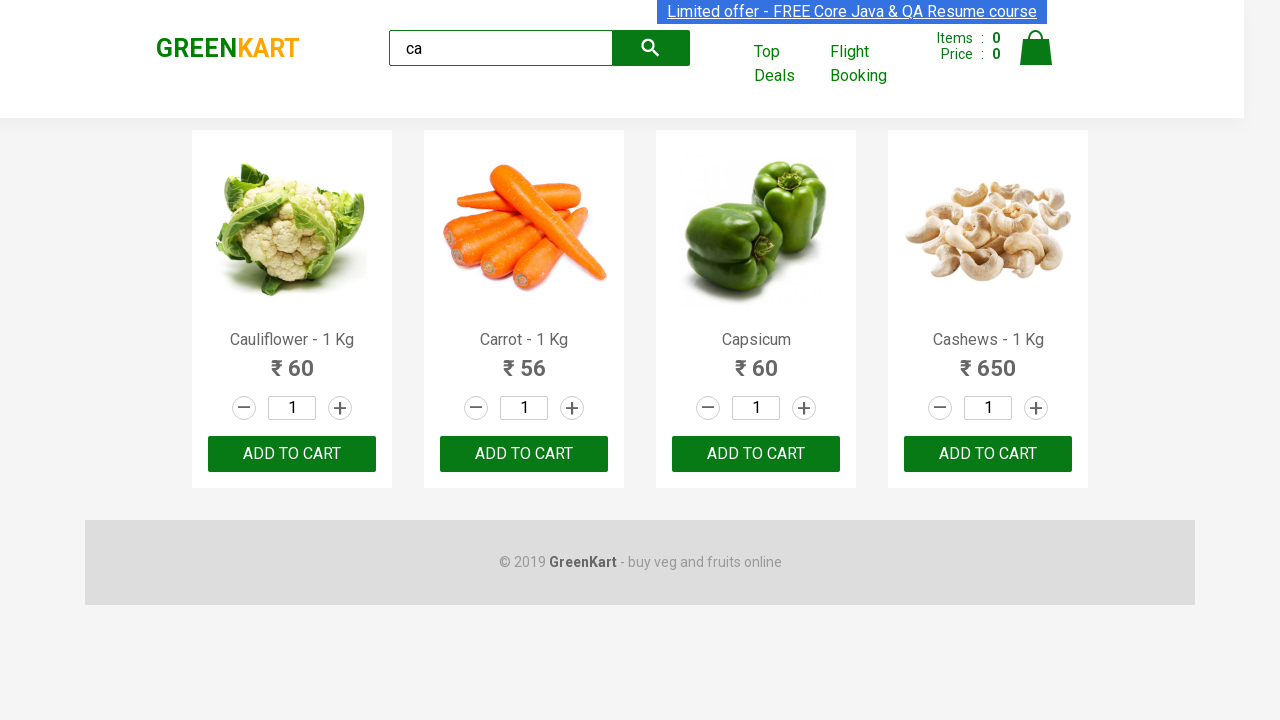

Retrieved all product elements from search results
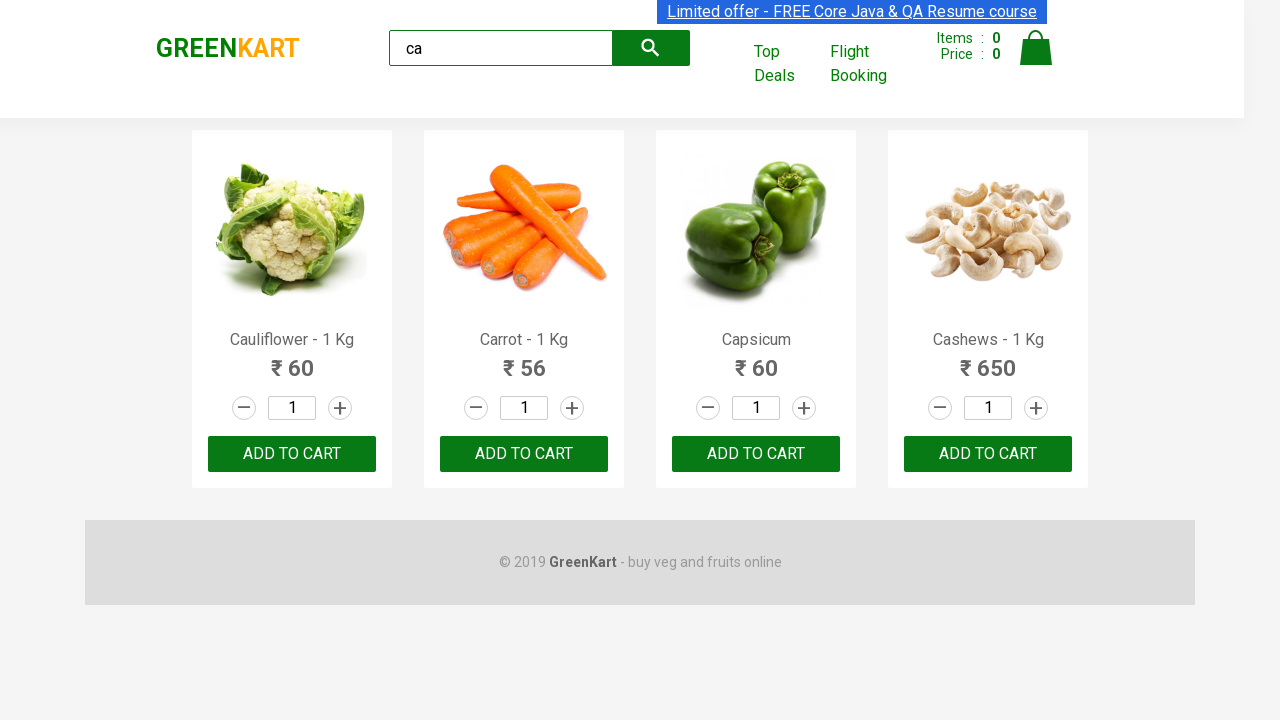

Found Cashews product and clicked 'Add to cart' button at (988, 454) on .products .product >> nth=3 >> button
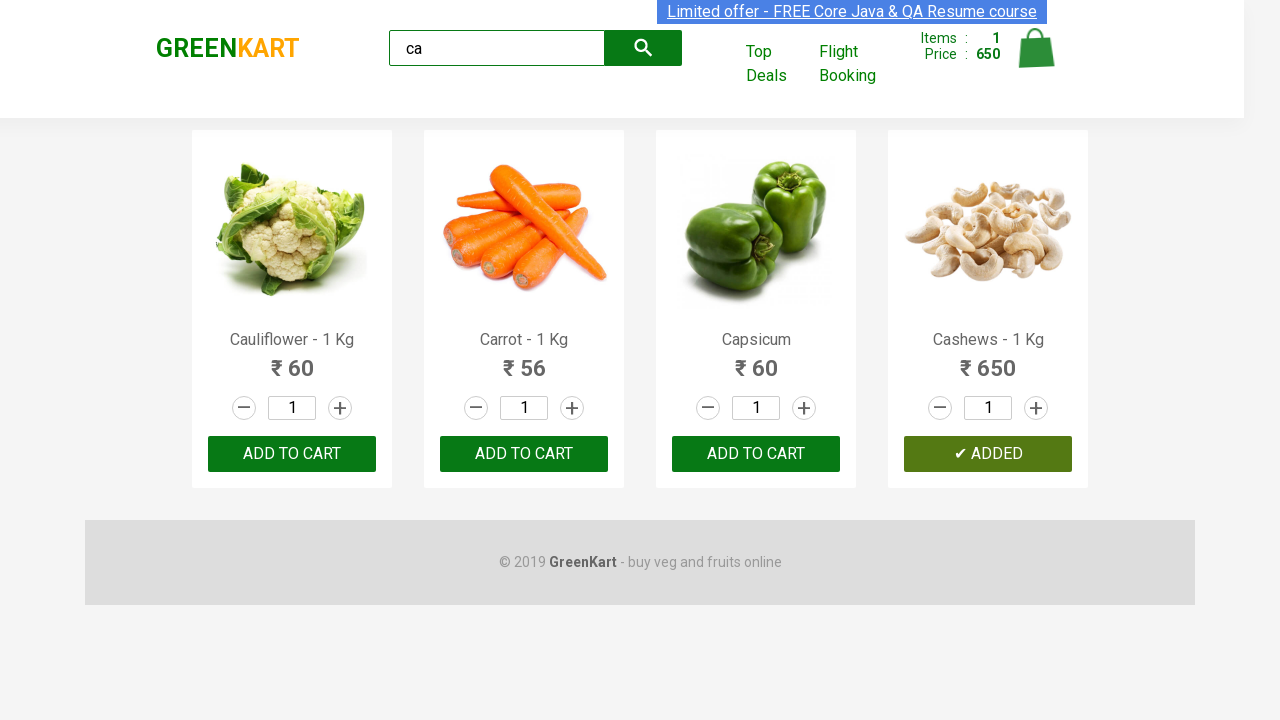

Clicked cart icon to view shopping cart at (1036, 48) on .cart-icon > img
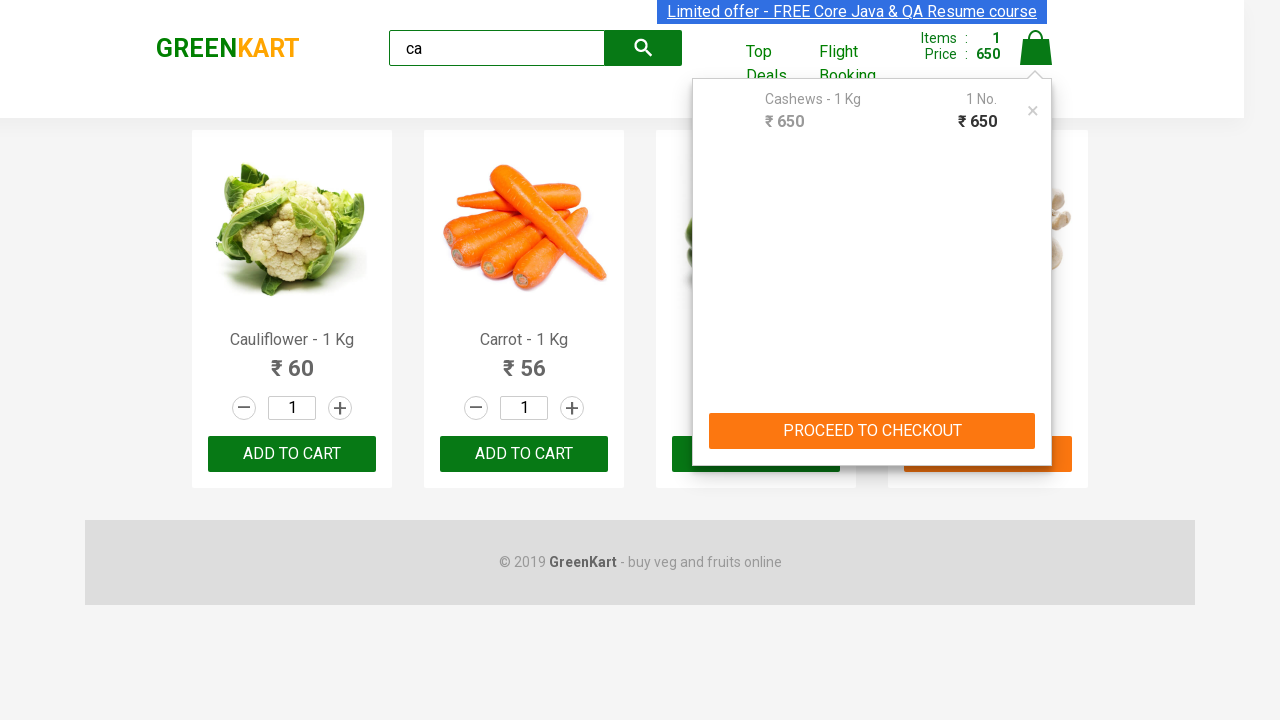

Clicked 'PROCEED TO CHECKOUT' button at (872, 431) on text=PROCEED TO CHECKOUT
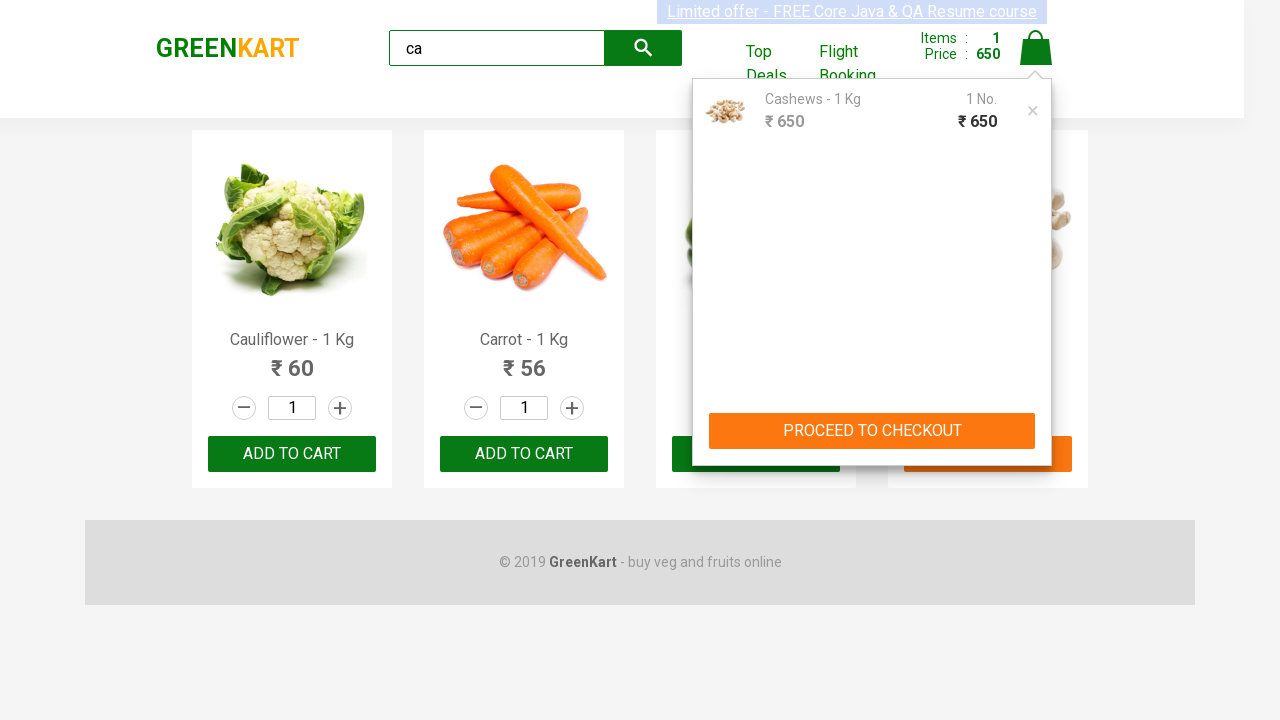

Clicked 'Place Order' button to complete purchase at (1036, 420) on text=Place Order
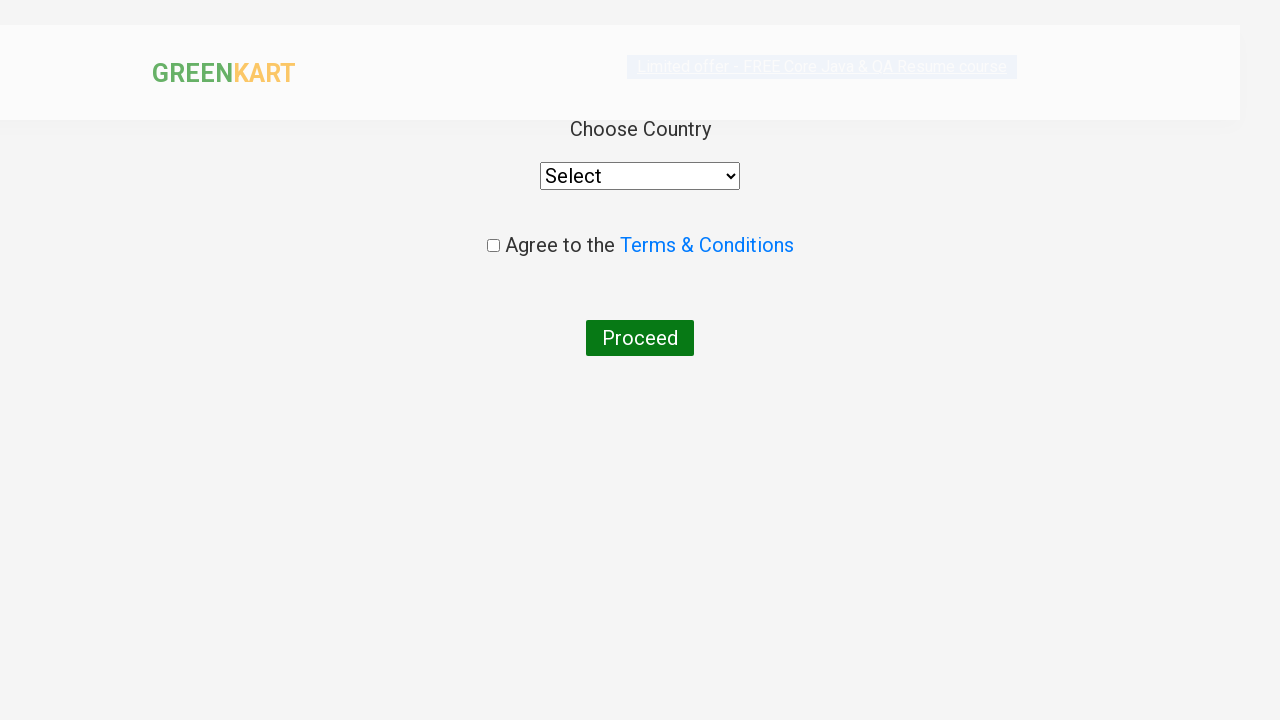

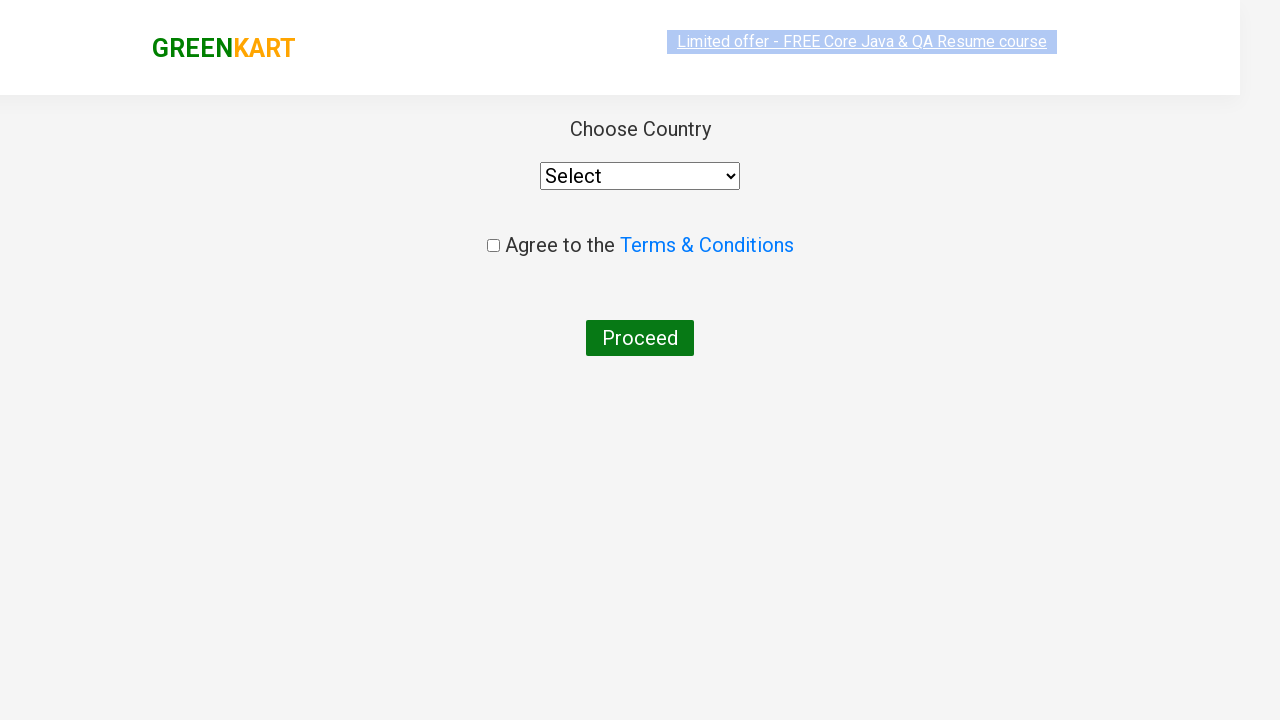